Tests link navigation by clicking a link on the guinea pig page and verifying the browser navigates to the correct destination page

Starting URL: https://saucelabs.com/test/guinea-pig

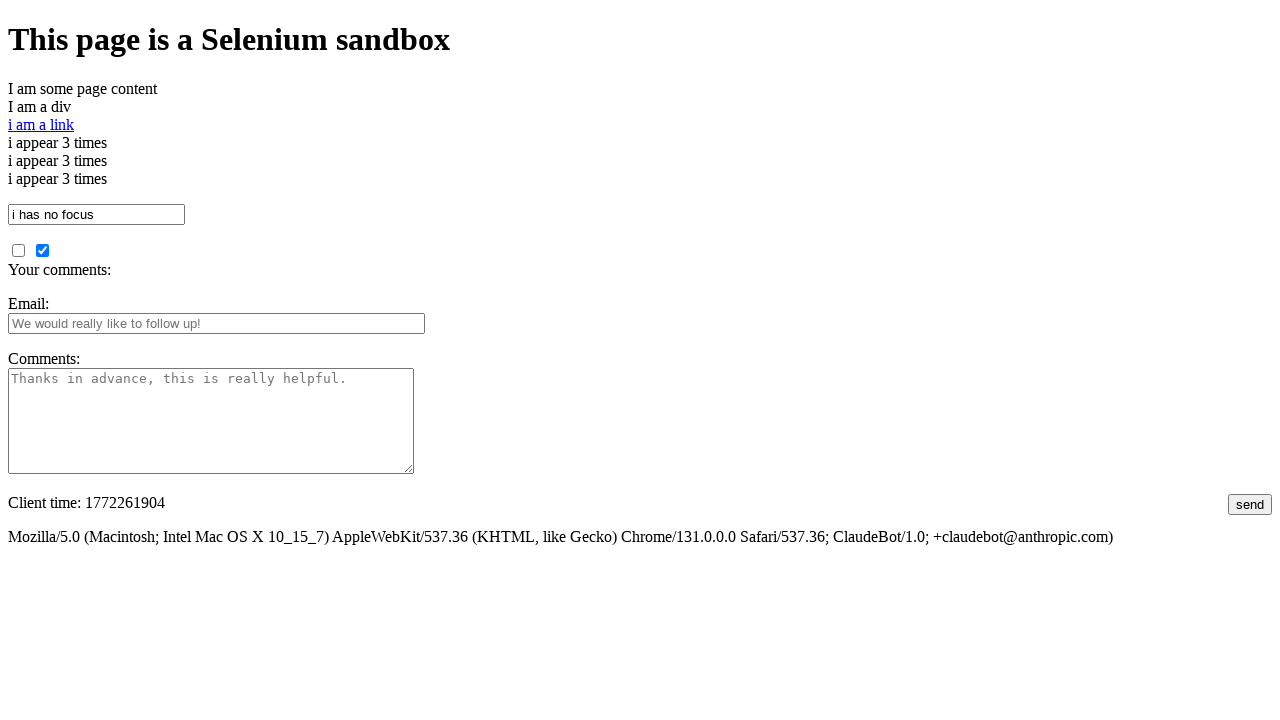

Navigated to guinea pig test page
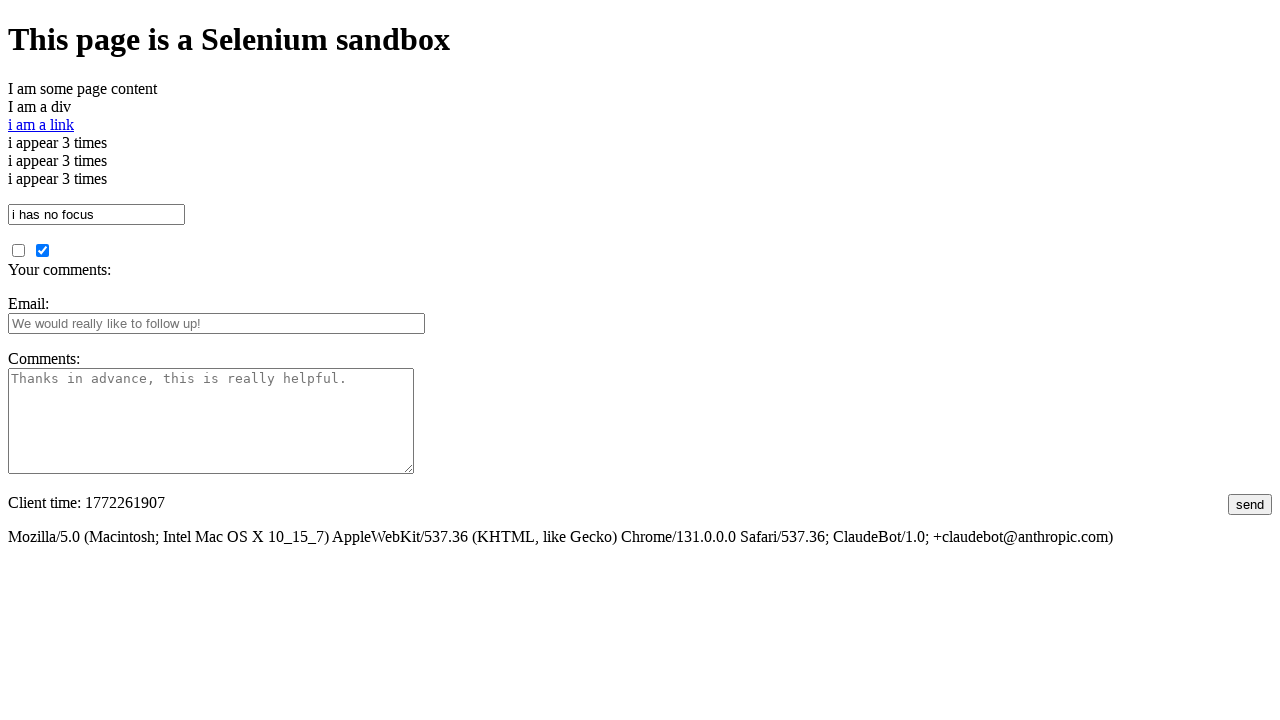

Clicked link on guinea pig page at (41, 124) on #i\ am\ a\ link
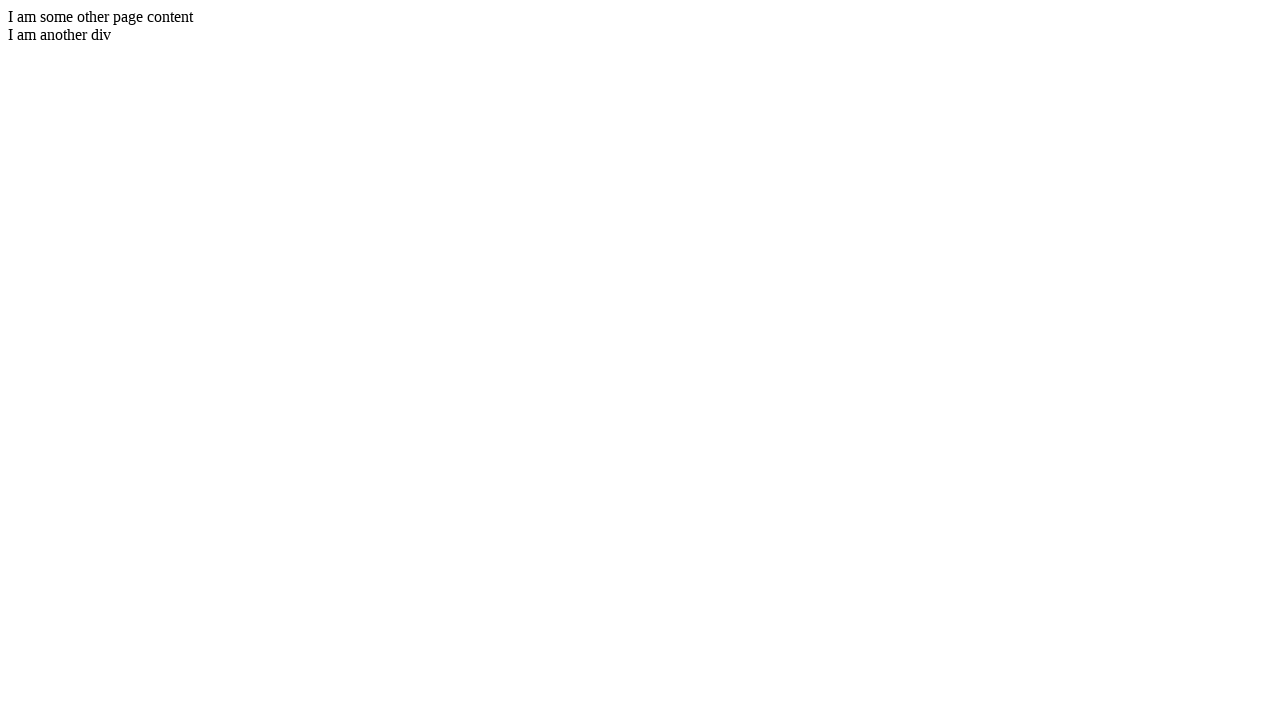

Waited for destination page element to load
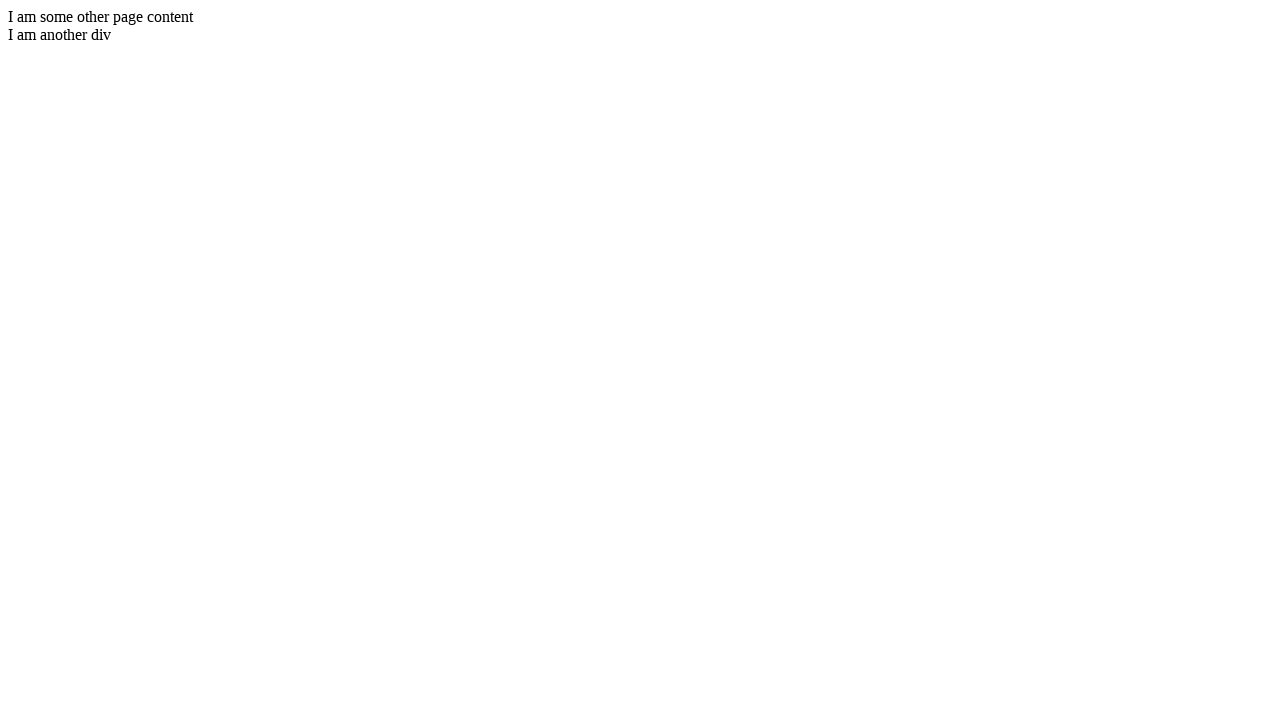

Verified browser navigated to correct destination page
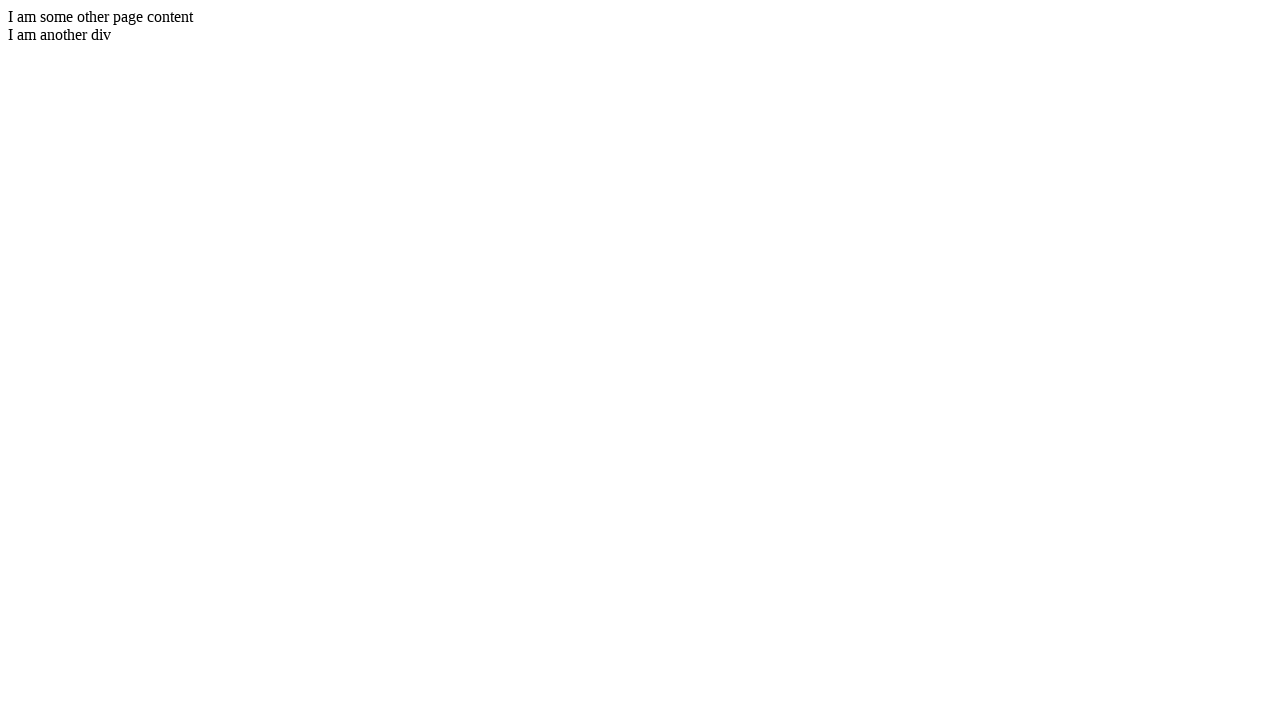

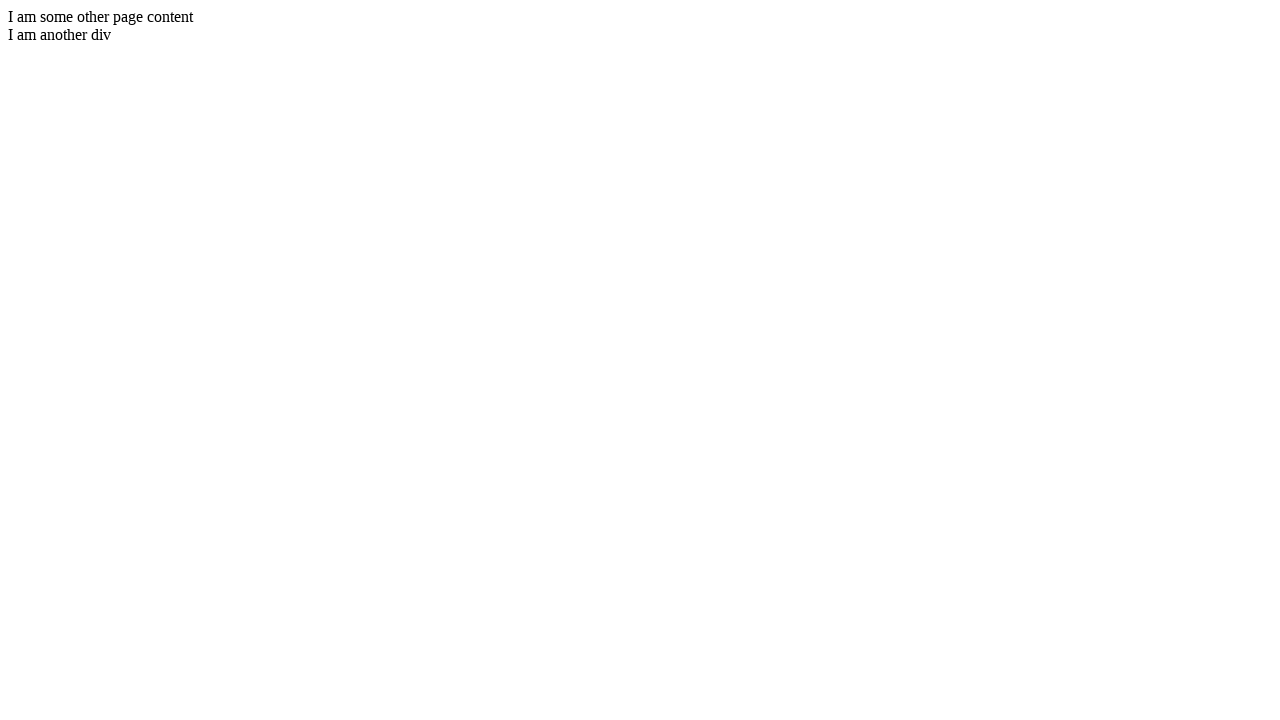